Tests the date picker functionality on booking.com by clicking on the check-in date field and navigating through the calendar to select a specific future date.

Starting URL: https://www.booking.com/

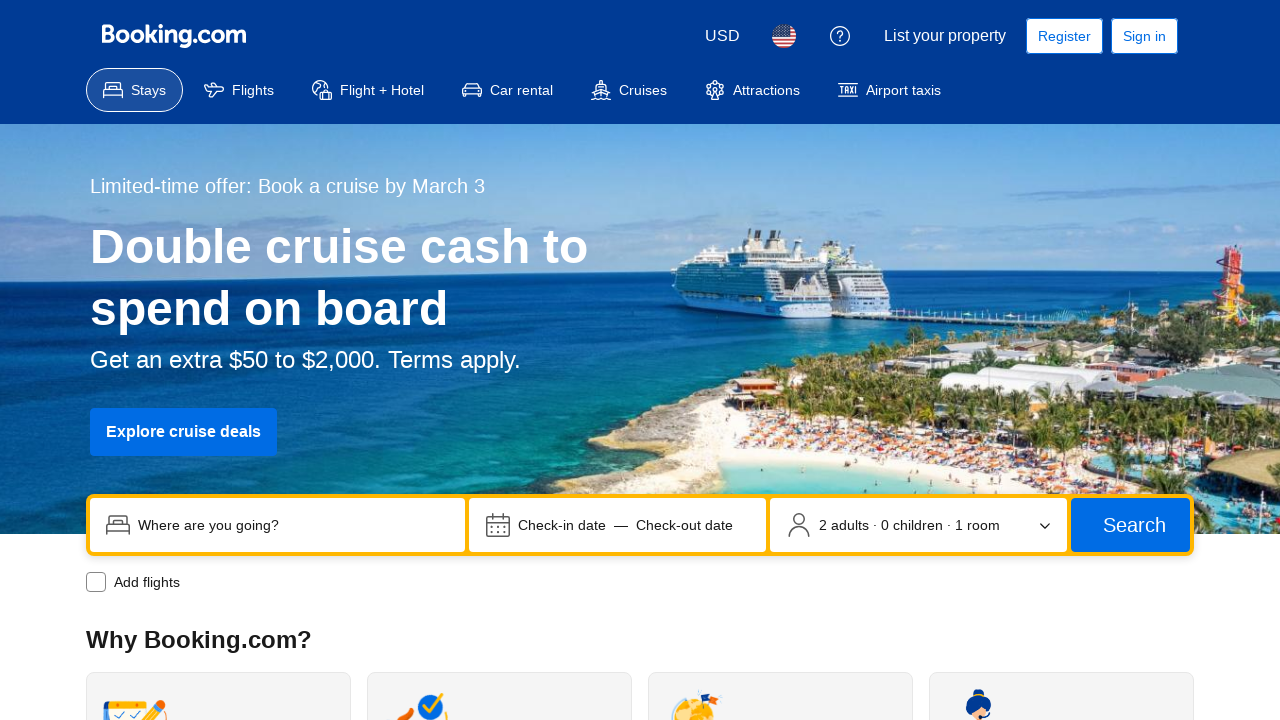

Waited for check-in date field to appear
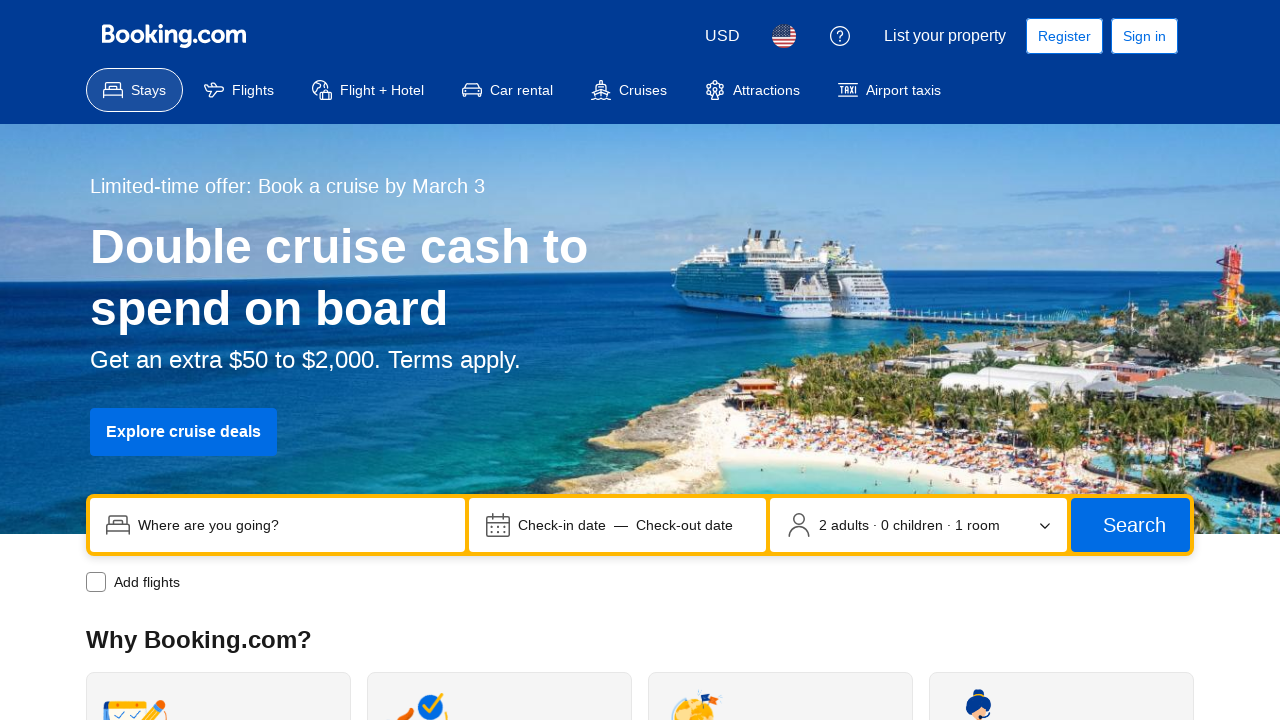

Clicked on check-in date field to open calendar at (562, 525) on [data-testid='date-display-field-start']
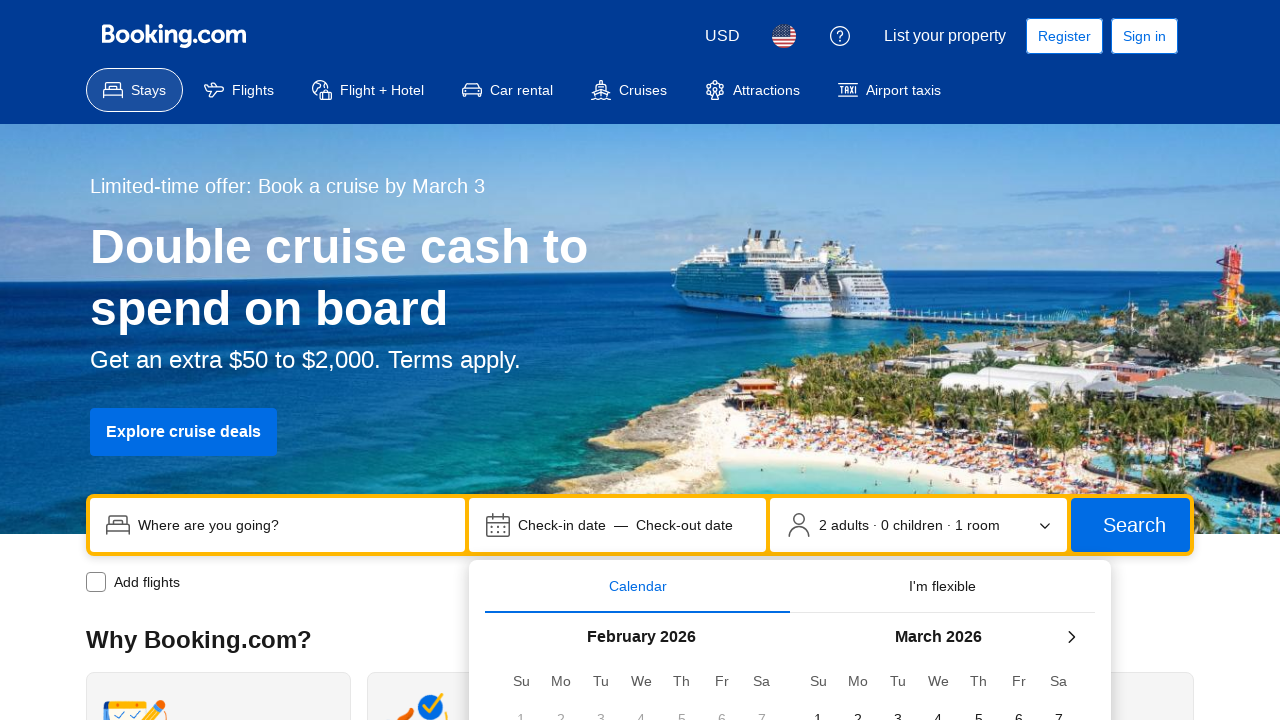

Calendar picker appeared
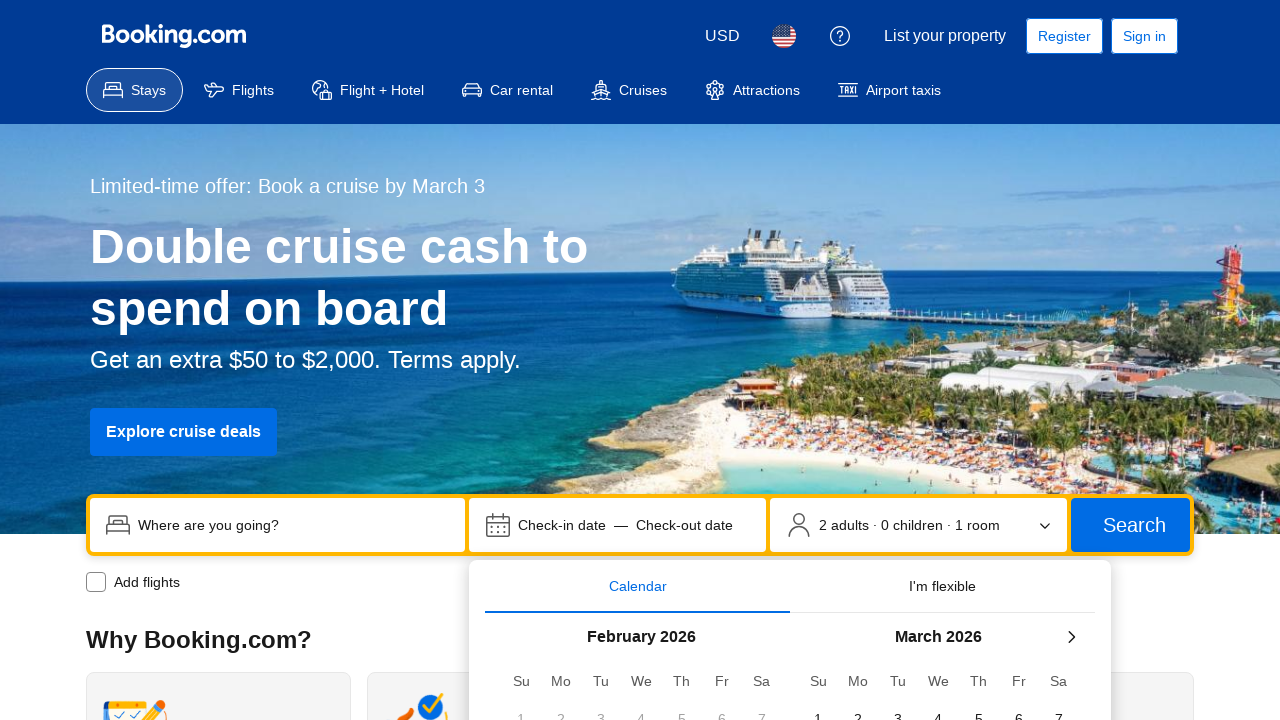

Clicked next month button to navigate calendar forward at (1071, 637) on button[aria-label='Next month']
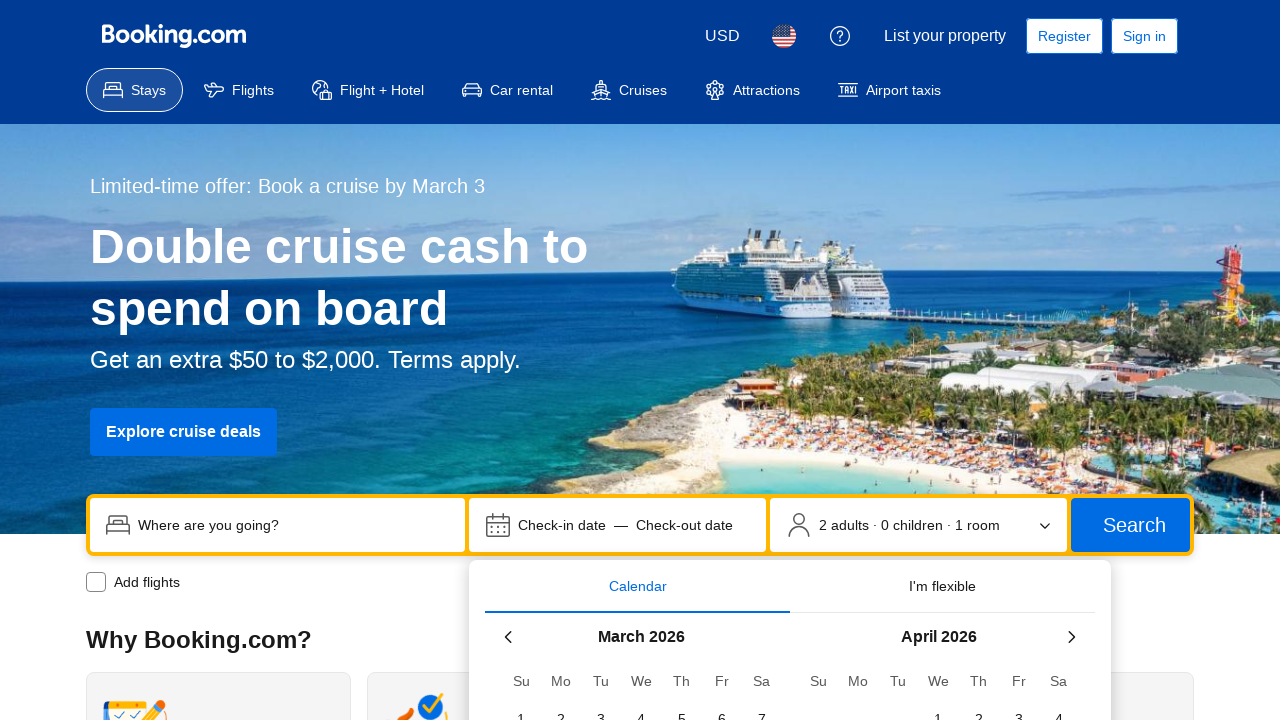

Waited 500ms for calendar to update
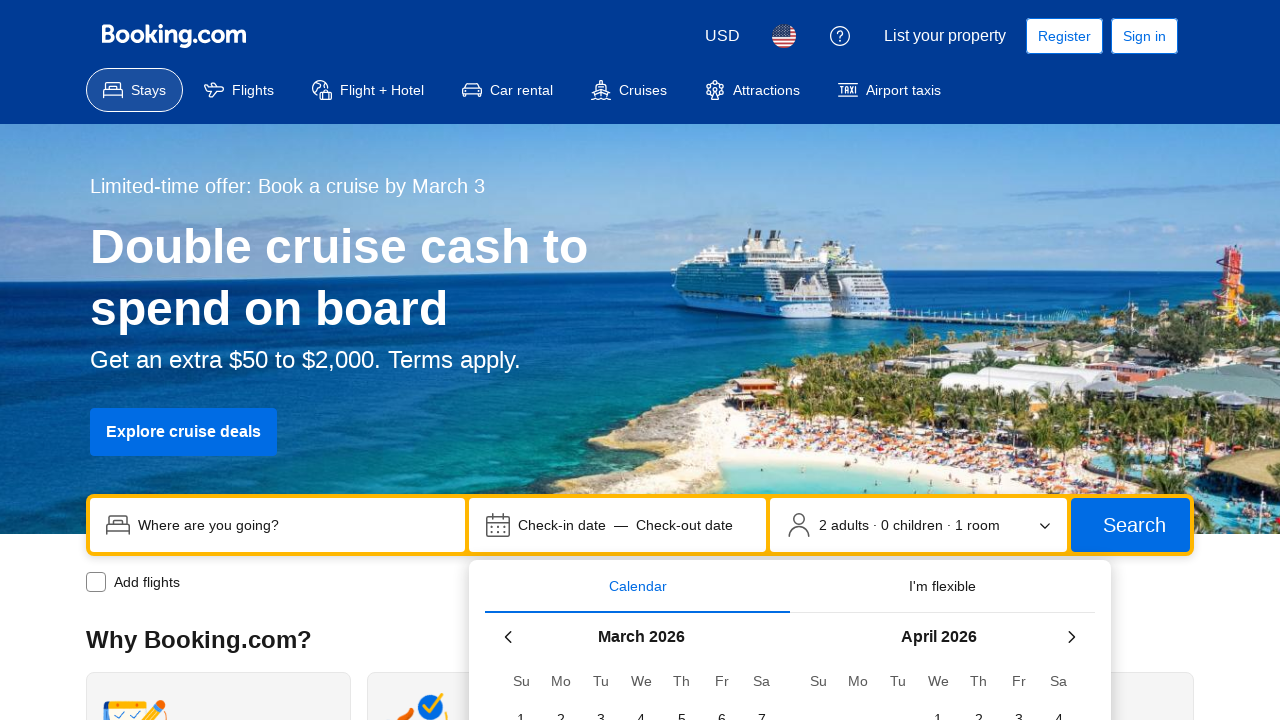

Clicked next month button to navigate calendar forward at (1071, 637) on button[aria-label='Next month']
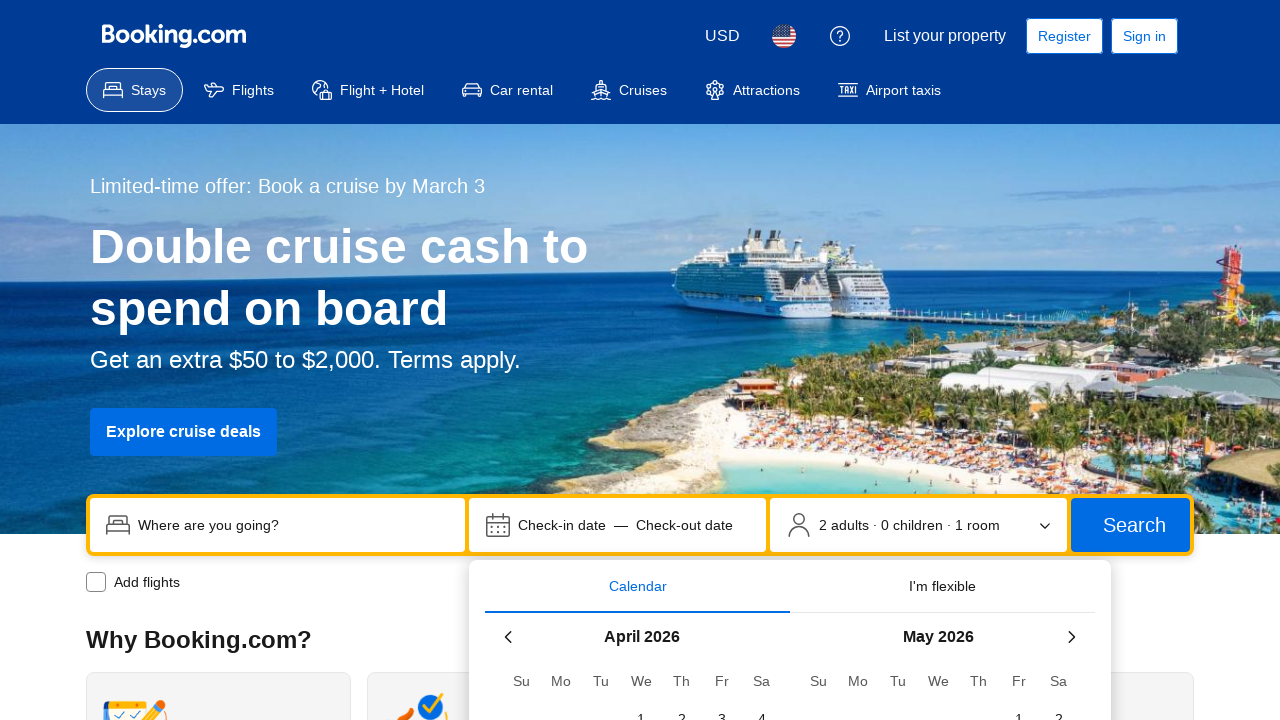

Waited 500ms for calendar to update
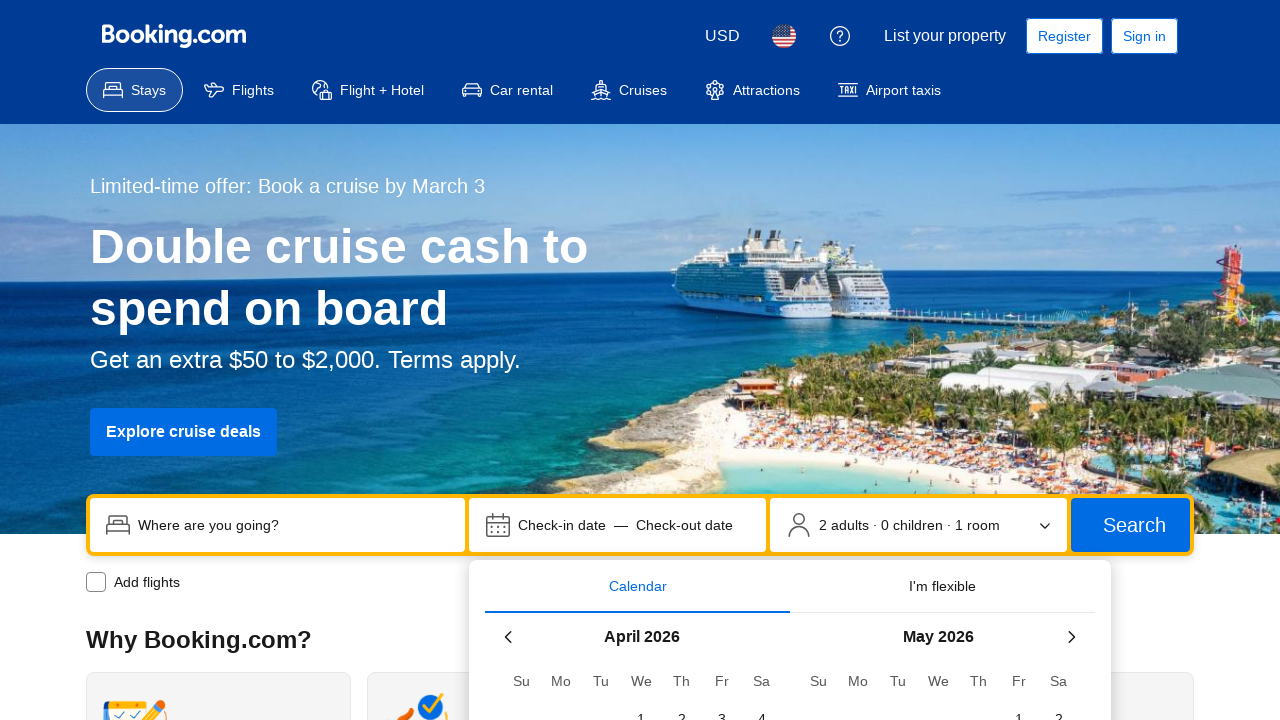

Clicked next month button to navigate calendar forward at (1071, 637) on button[aria-label='Next month']
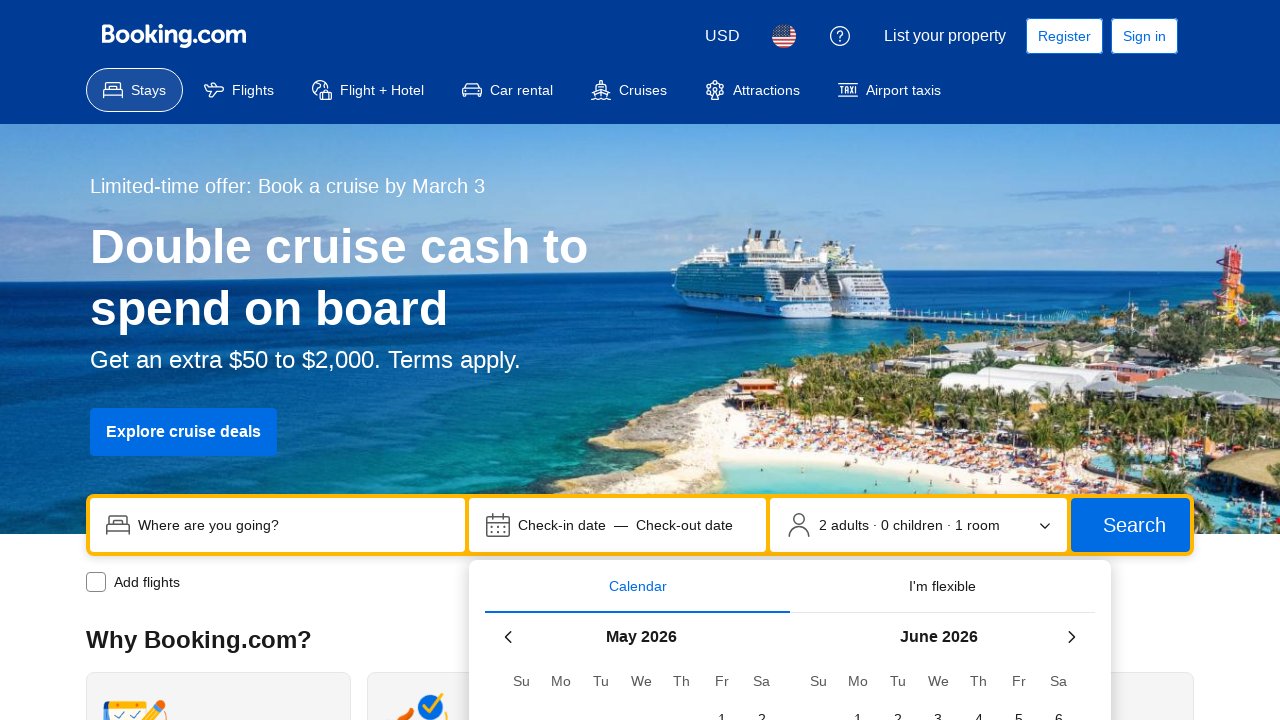

Waited 500ms for calendar to update
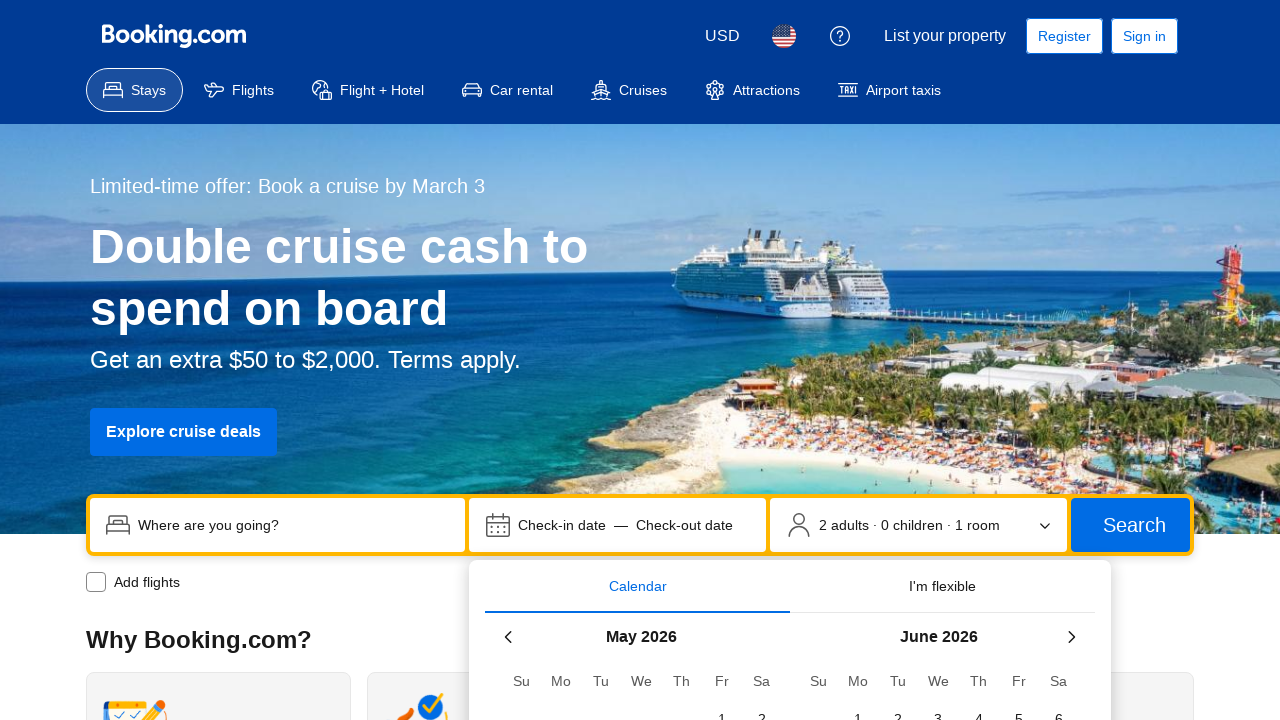

Clicked next month button to navigate calendar forward at (1071, 637) on button[aria-label='Next month']
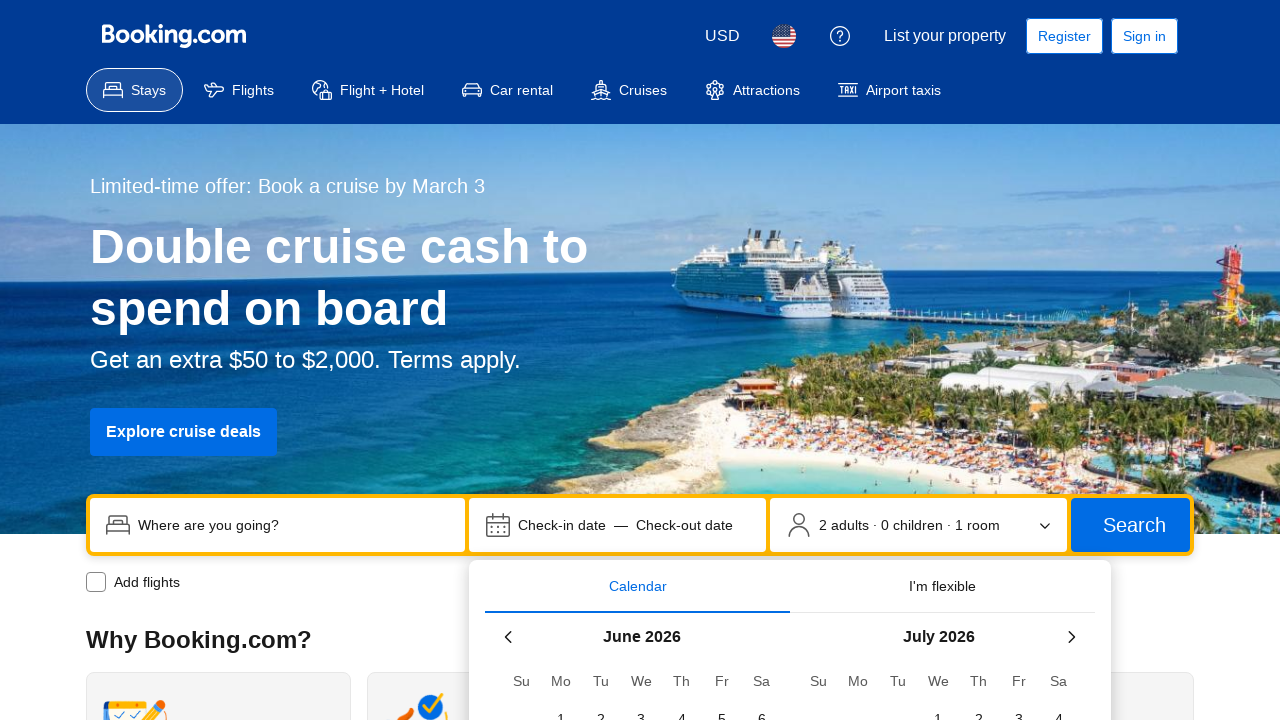

Waited 500ms for calendar to update
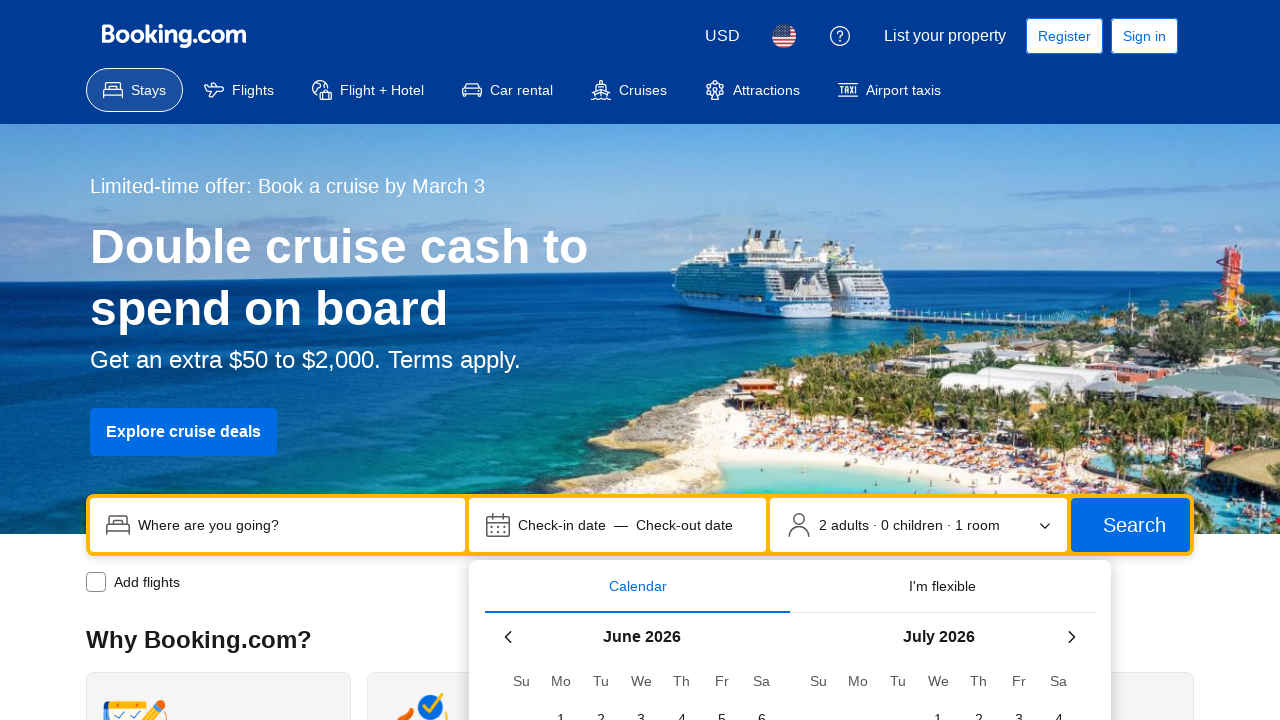

Clicked next month button to navigate calendar forward at (1071, 637) on button[aria-label='Next month']
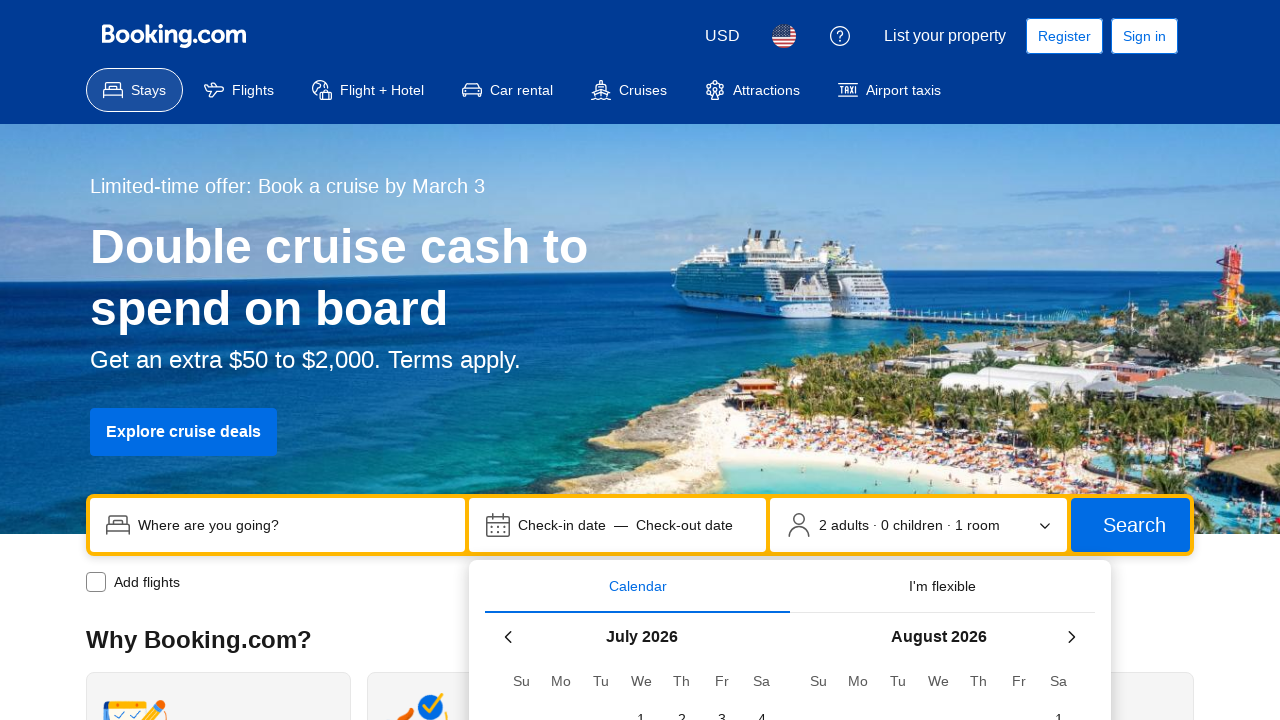

Waited 500ms for calendar to update
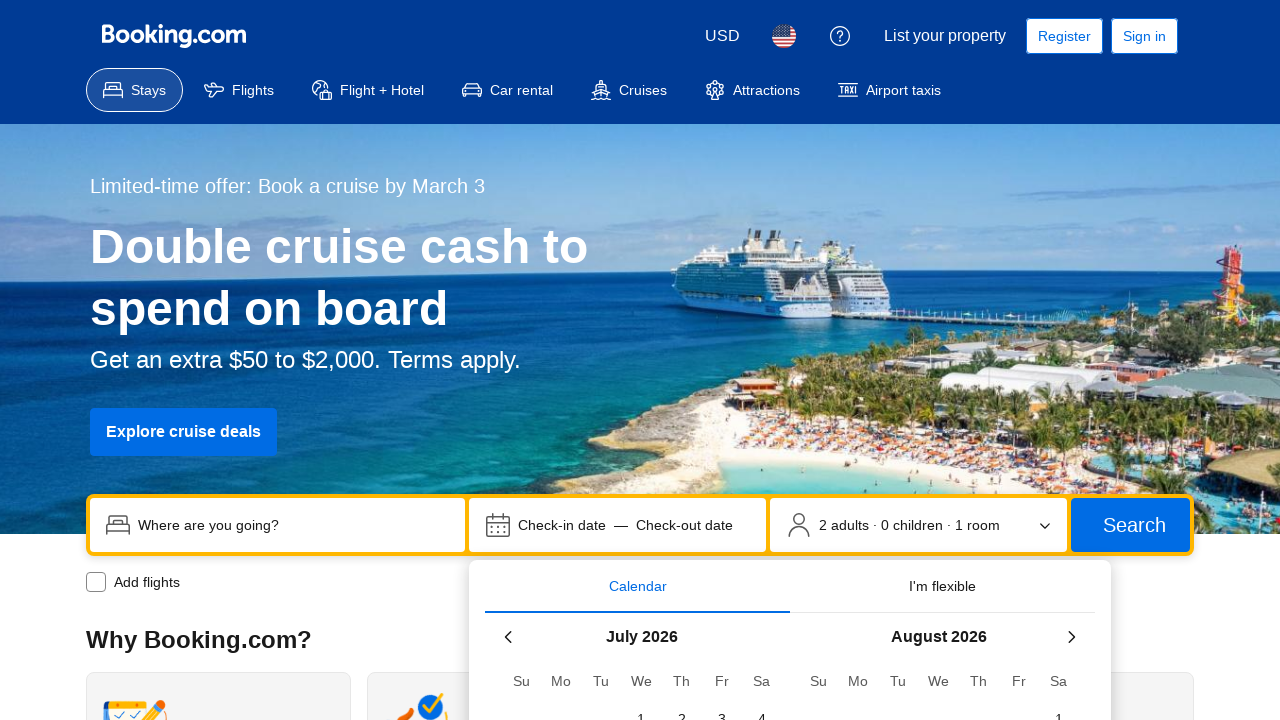

Clicked next month button to navigate calendar forward at (1071, 637) on button[aria-label='Next month']
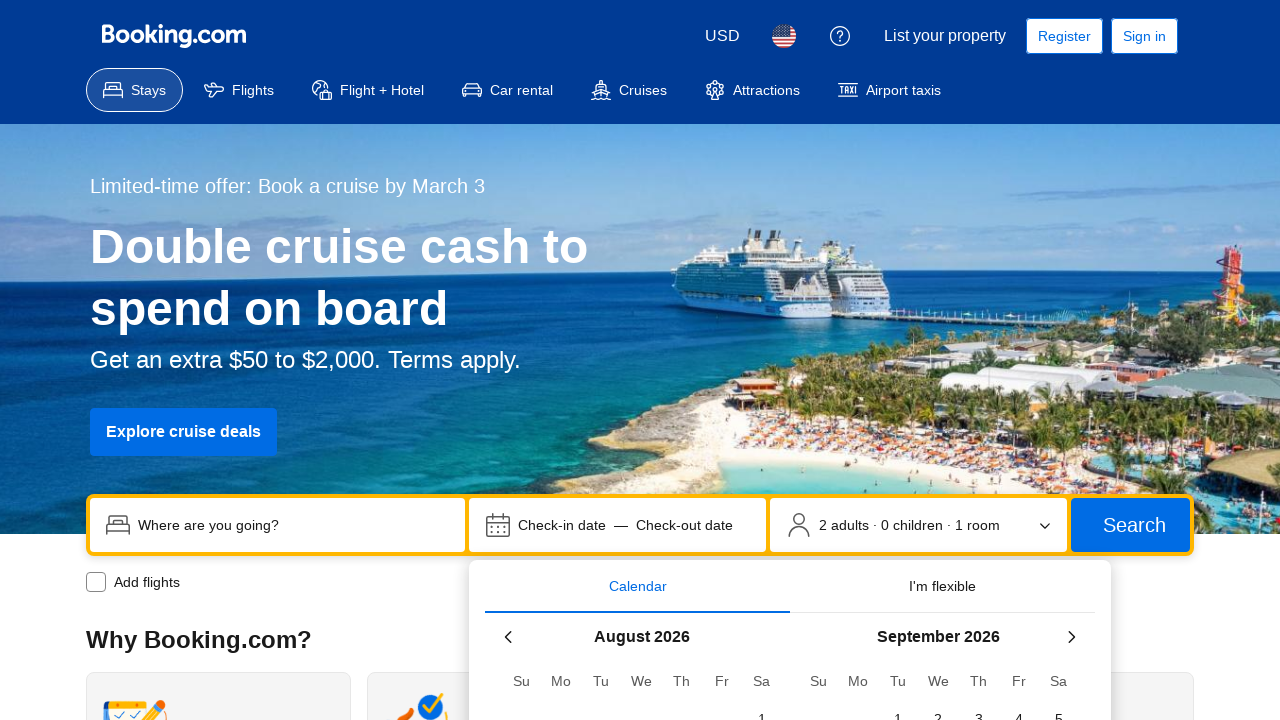

Waited 500ms for calendar to update
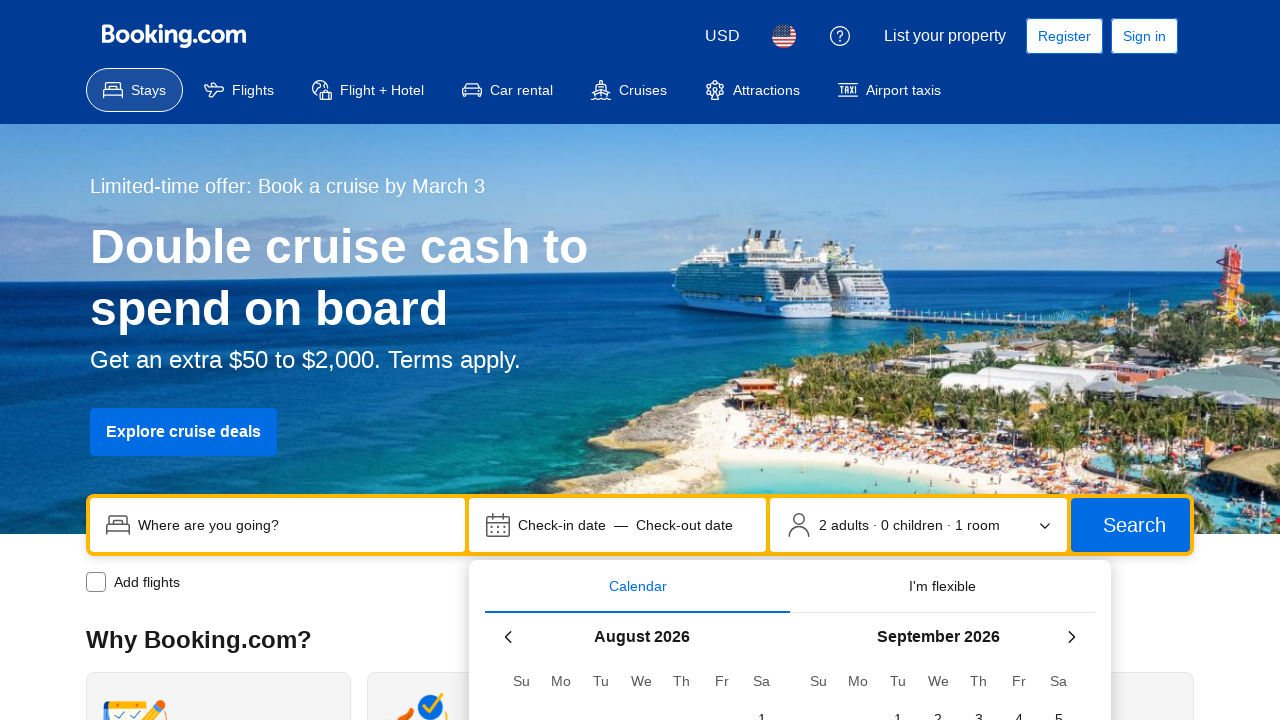

Clicked next month button to navigate calendar forward at (1071, 637) on button[aria-label='Next month']
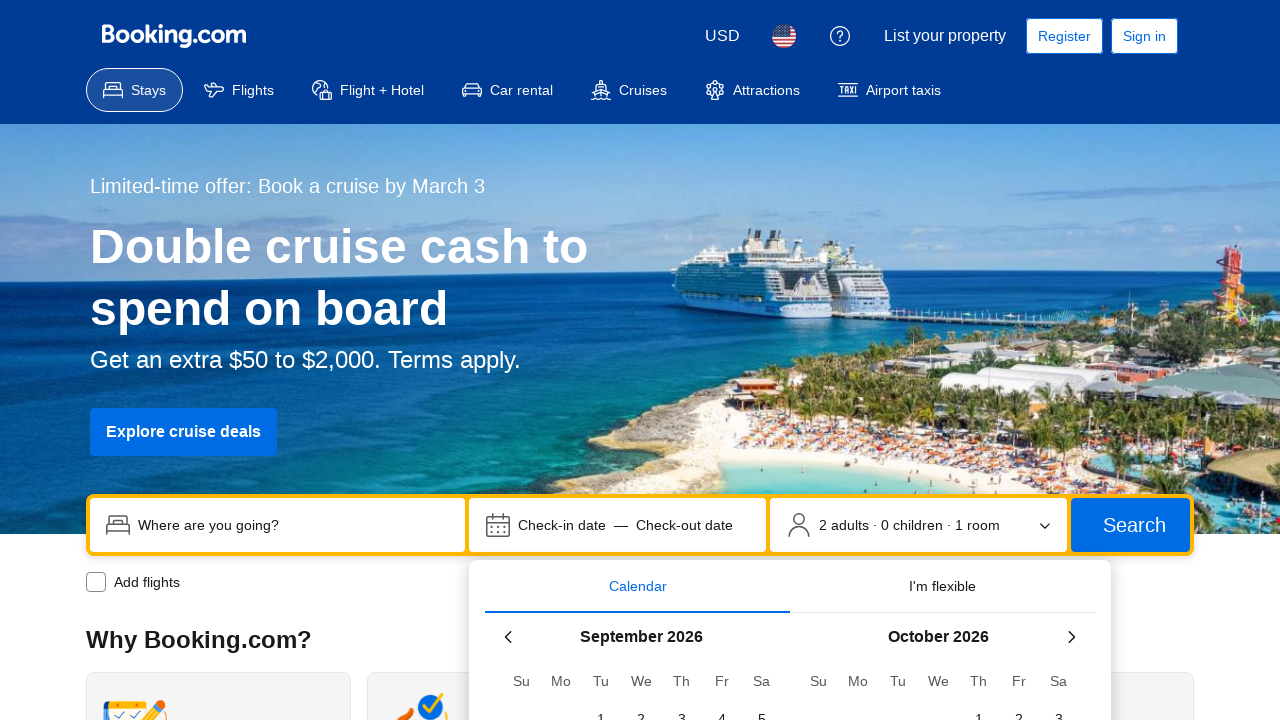

Waited 500ms for calendar to update
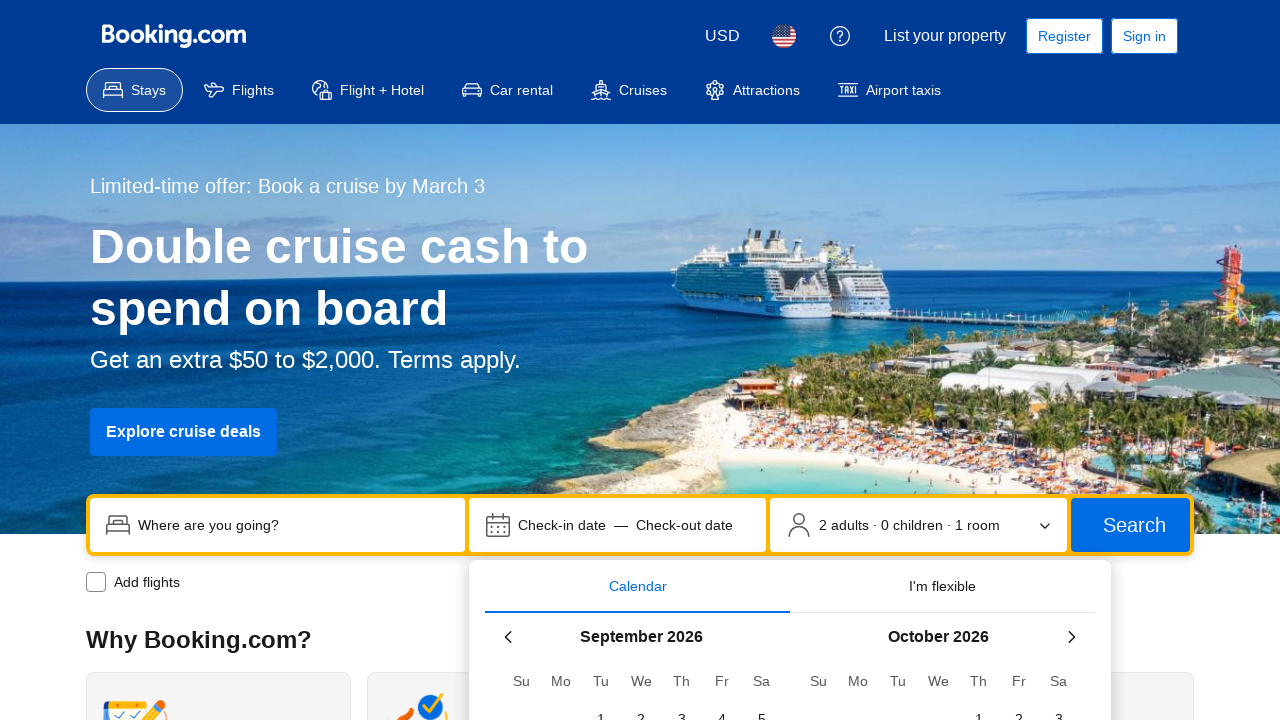

Clicked next month button to navigate calendar forward at (1071, 637) on button[aria-label='Next month']
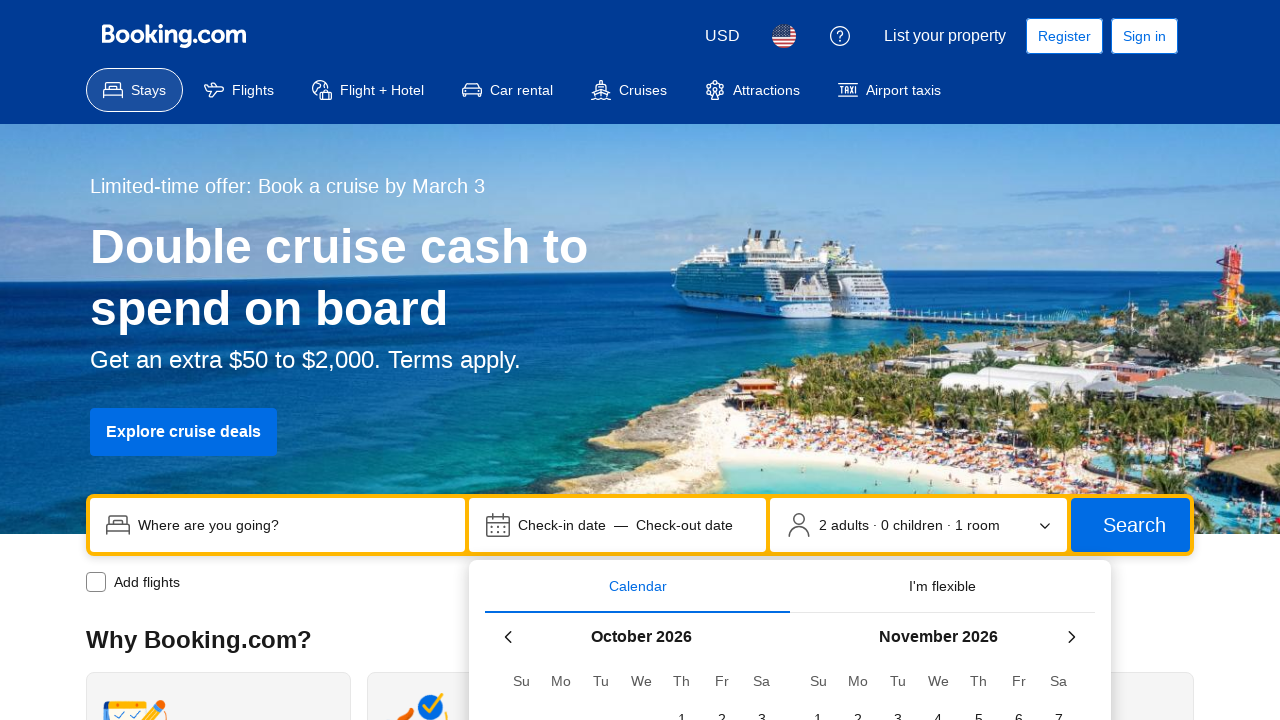

Waited 500ms for calendar to update
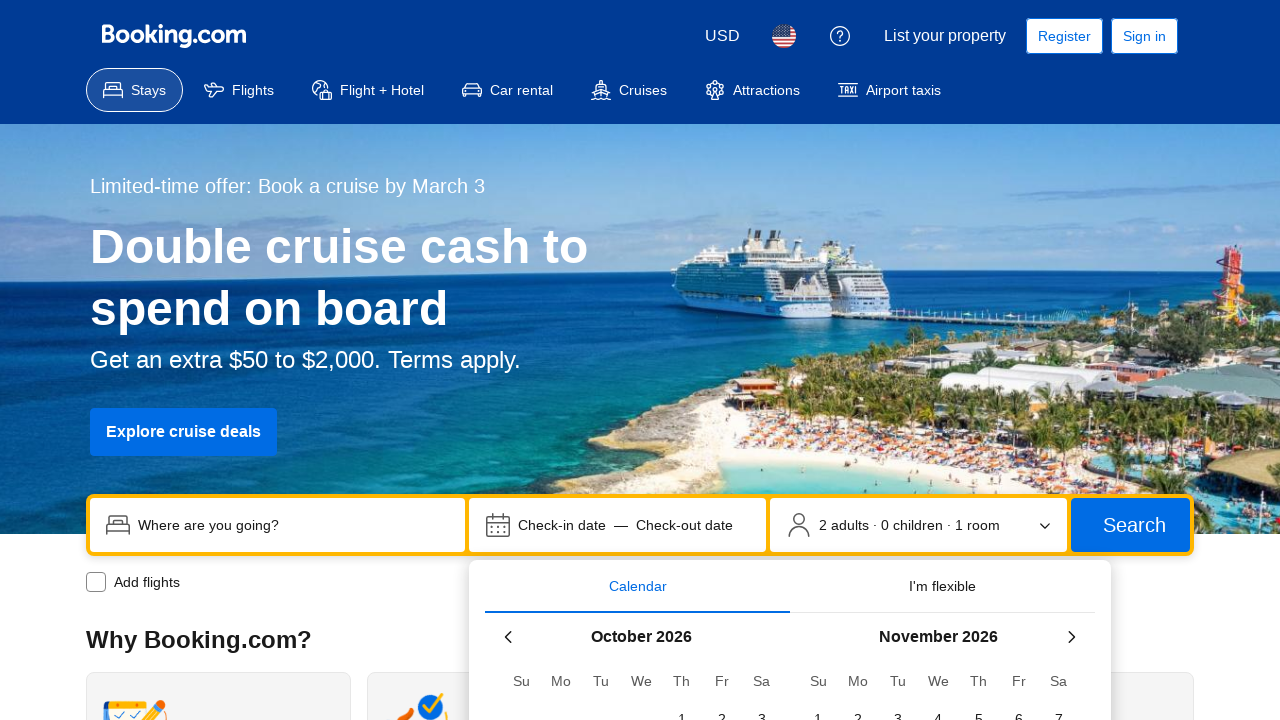

Clicked next month button to navigate calendar forward at (1071, 637) on button[aria-label='Next month']
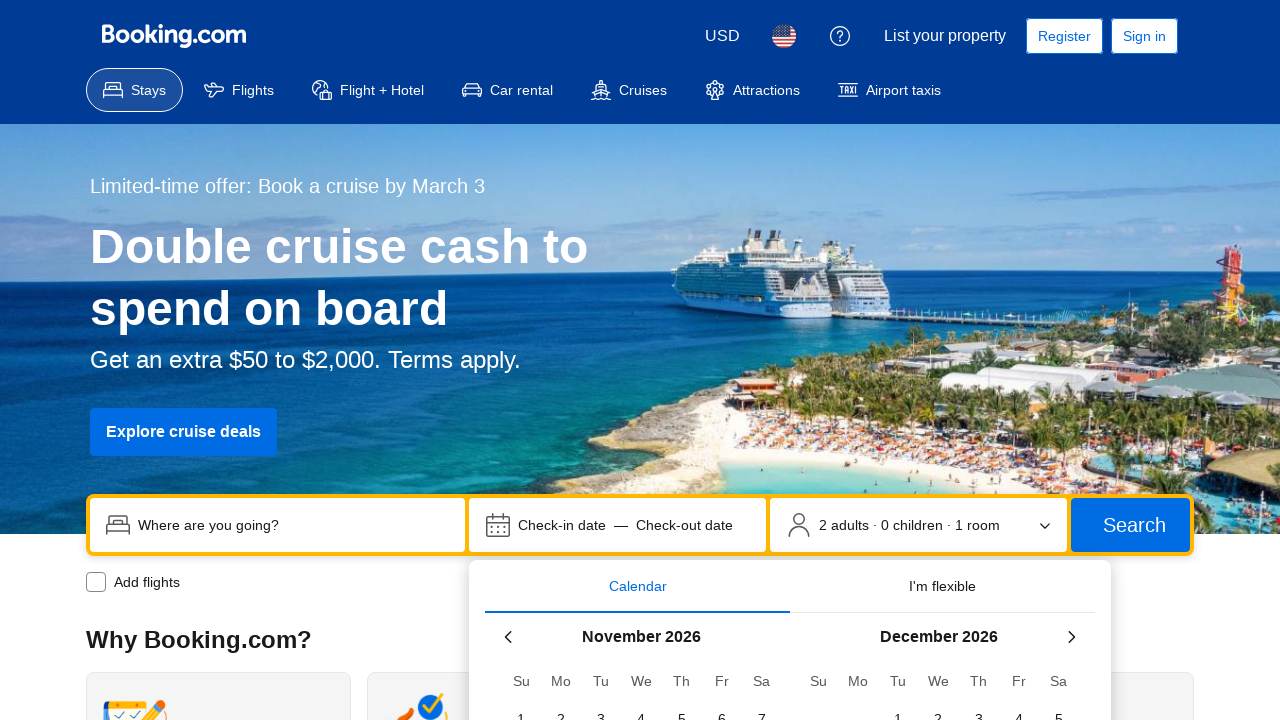

Waited 500ms for calendar to update
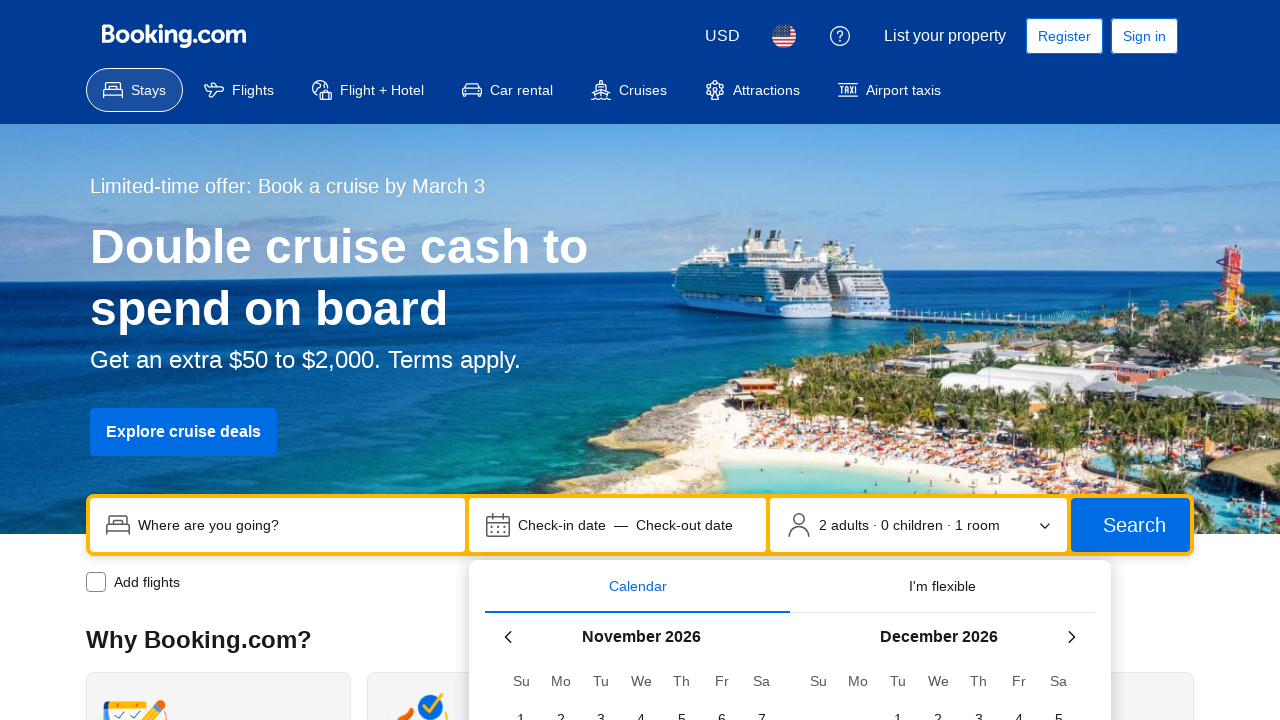

Clicked next month button to navigate calendar forward at (1071, 637) on button[aria-label='Next month']
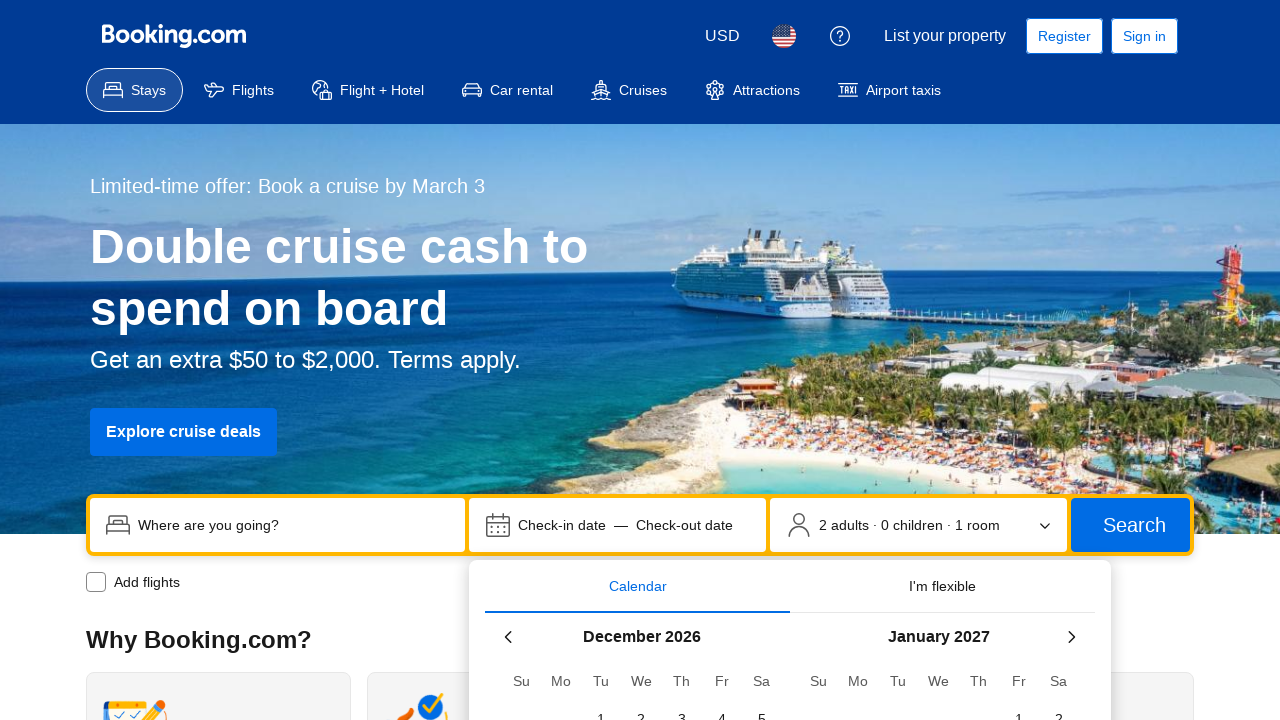

Waited 500ms for calendar to update
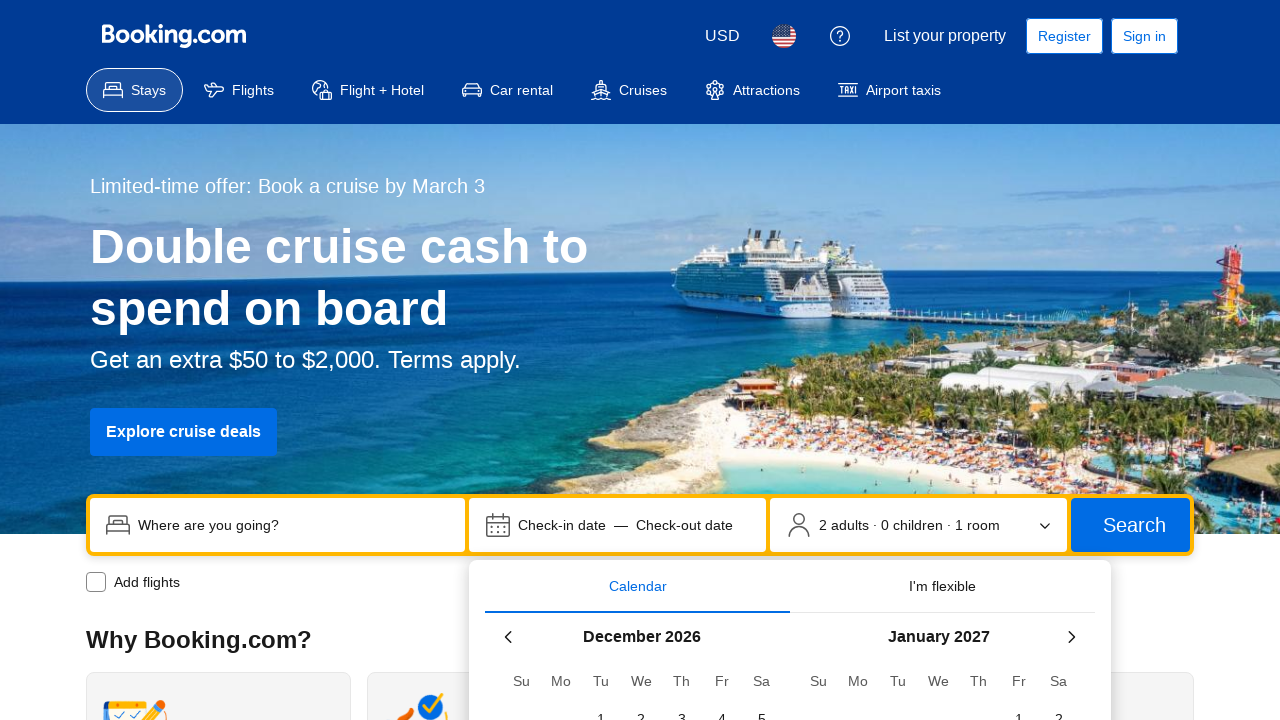

Clicked next month button to navigate calendar forward at (1071, 637) on button[aria-label='Next month']
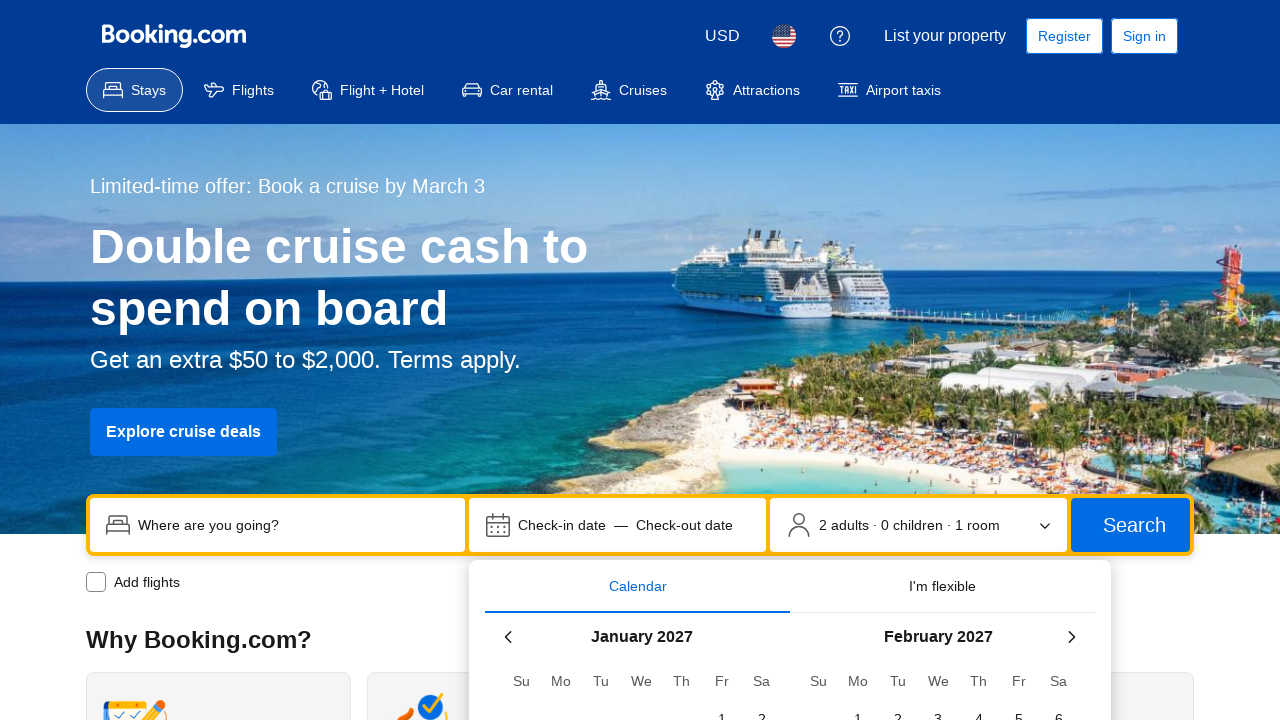

Waited 500ms for calendar to update
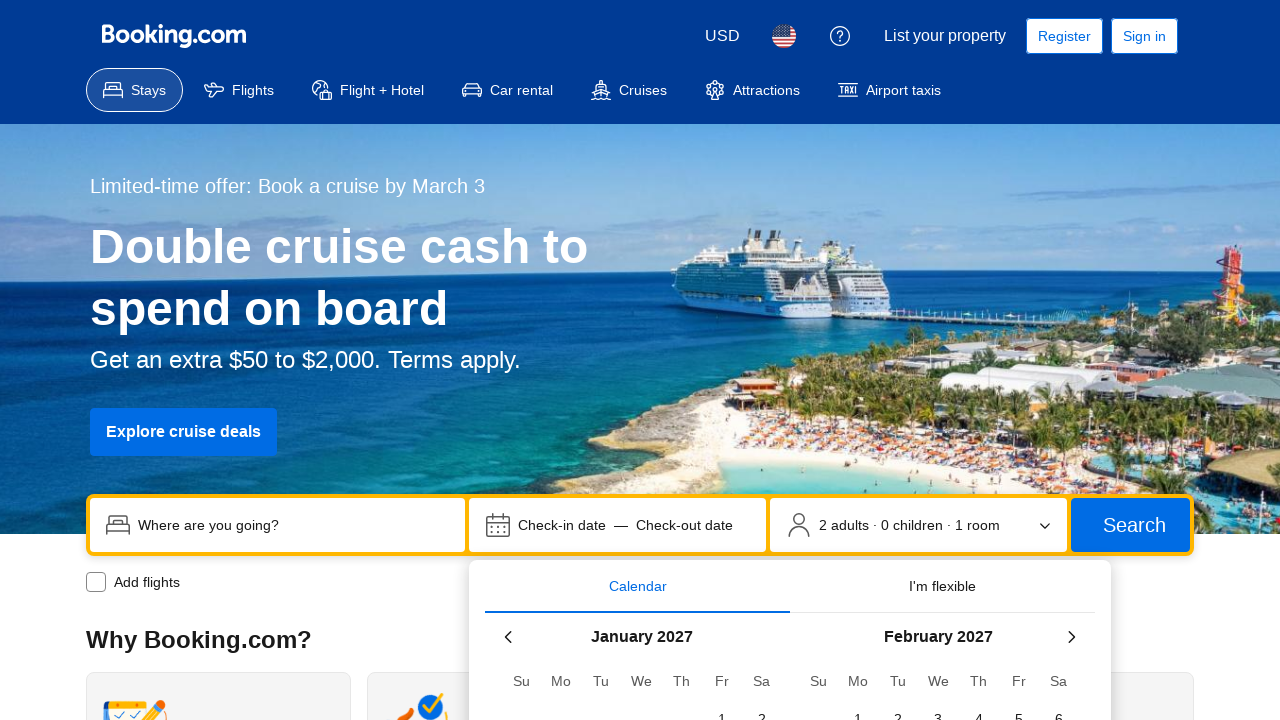

Clicked next month button to navigate calendar forward at (1071, 637) on button[aria-label='Next month']
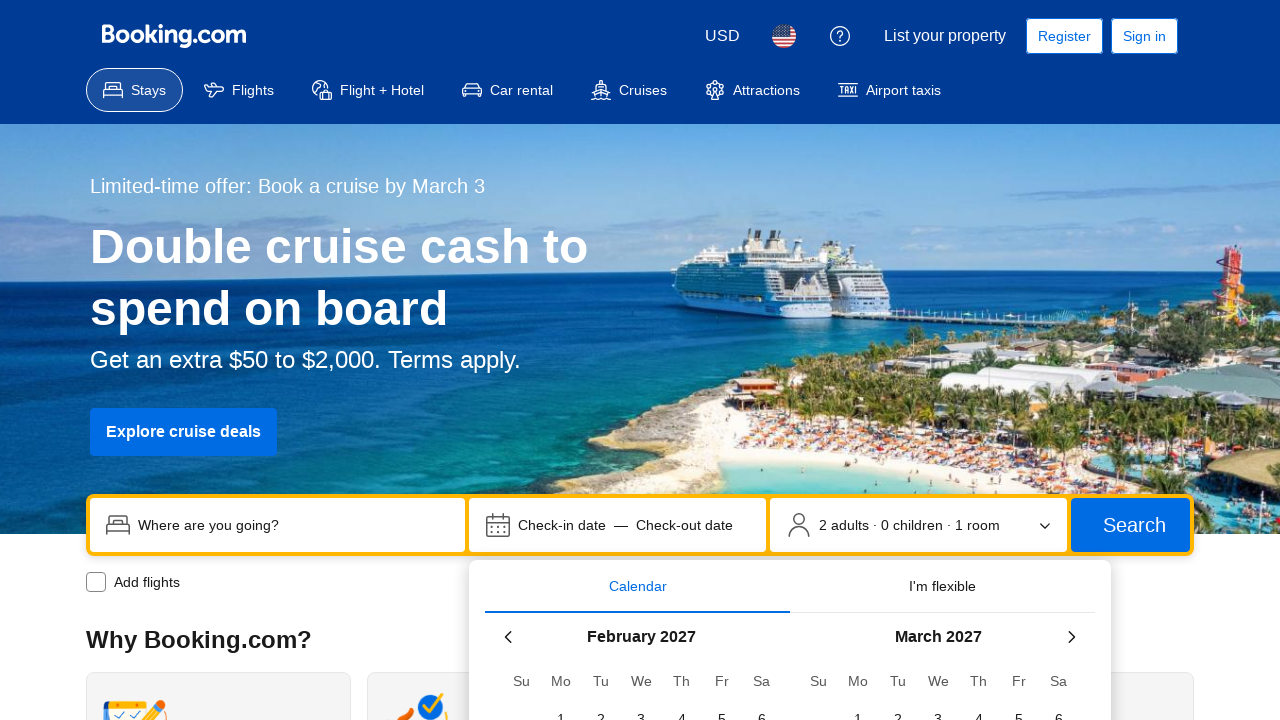

Waited 500ms for calendar to update
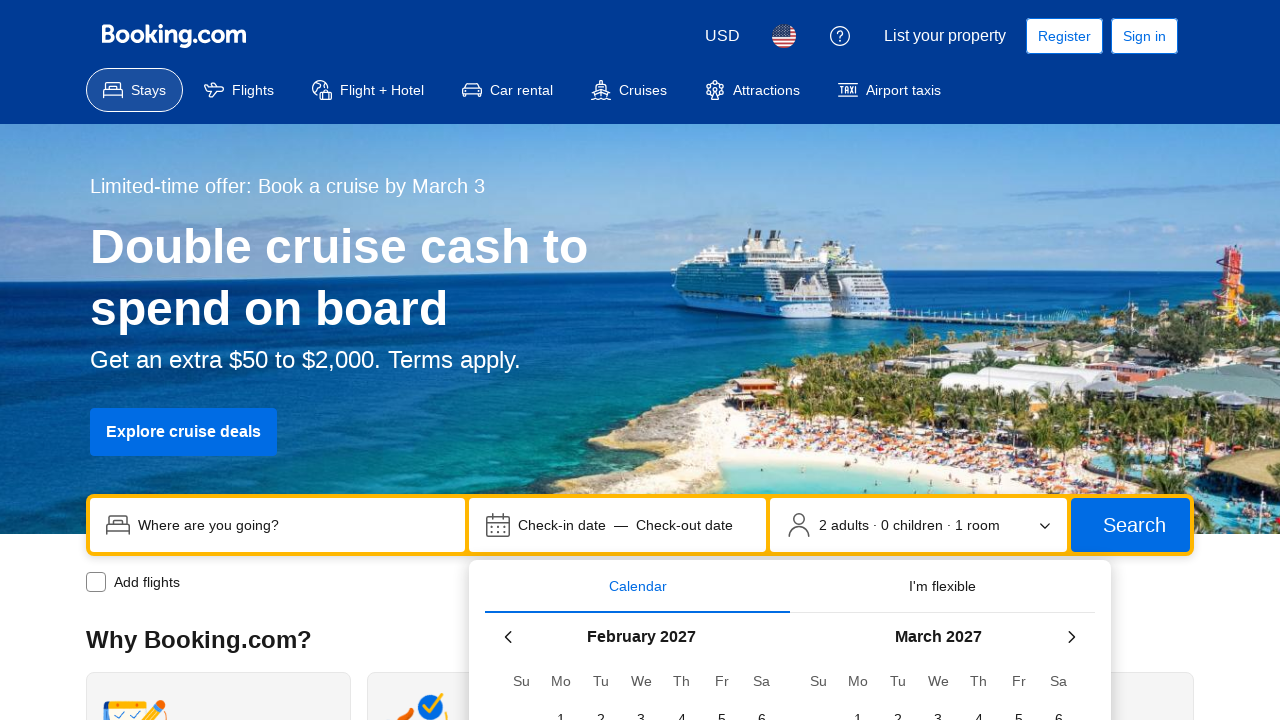

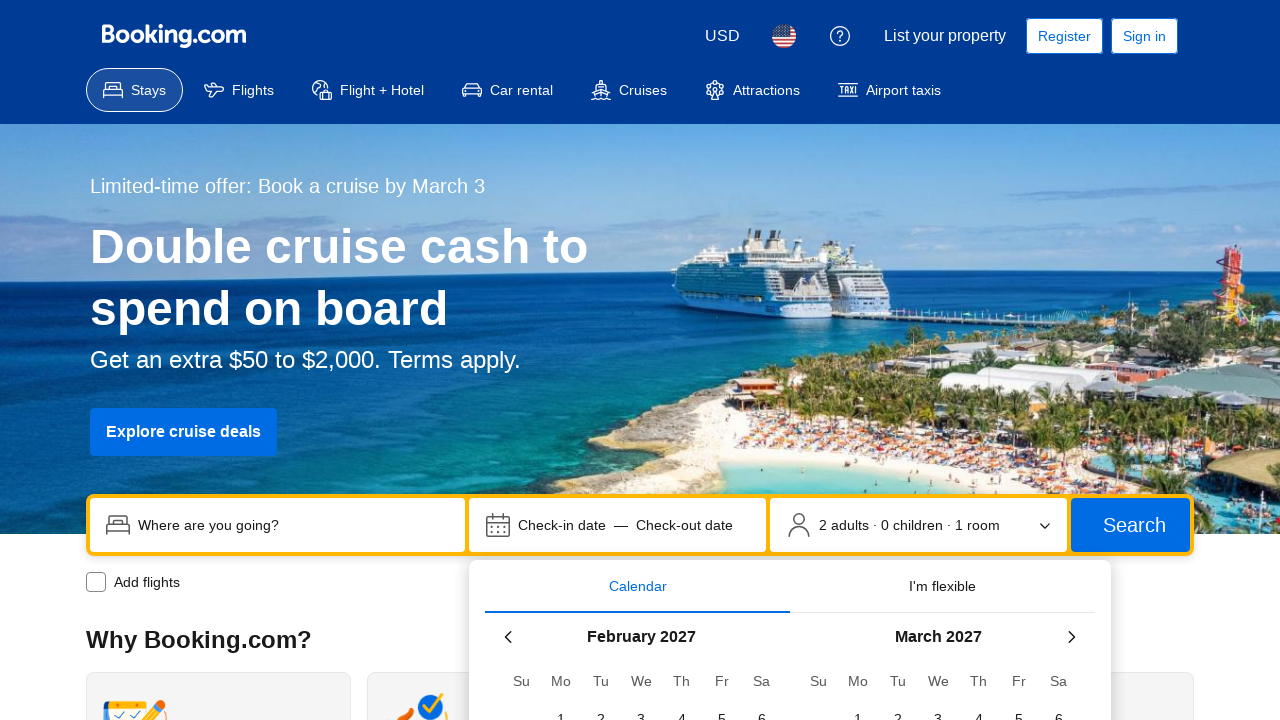